Tests login form validation with short username "Ru" expecting validation error

Starting URL: https://elenarivero.github.io/examen/index.html

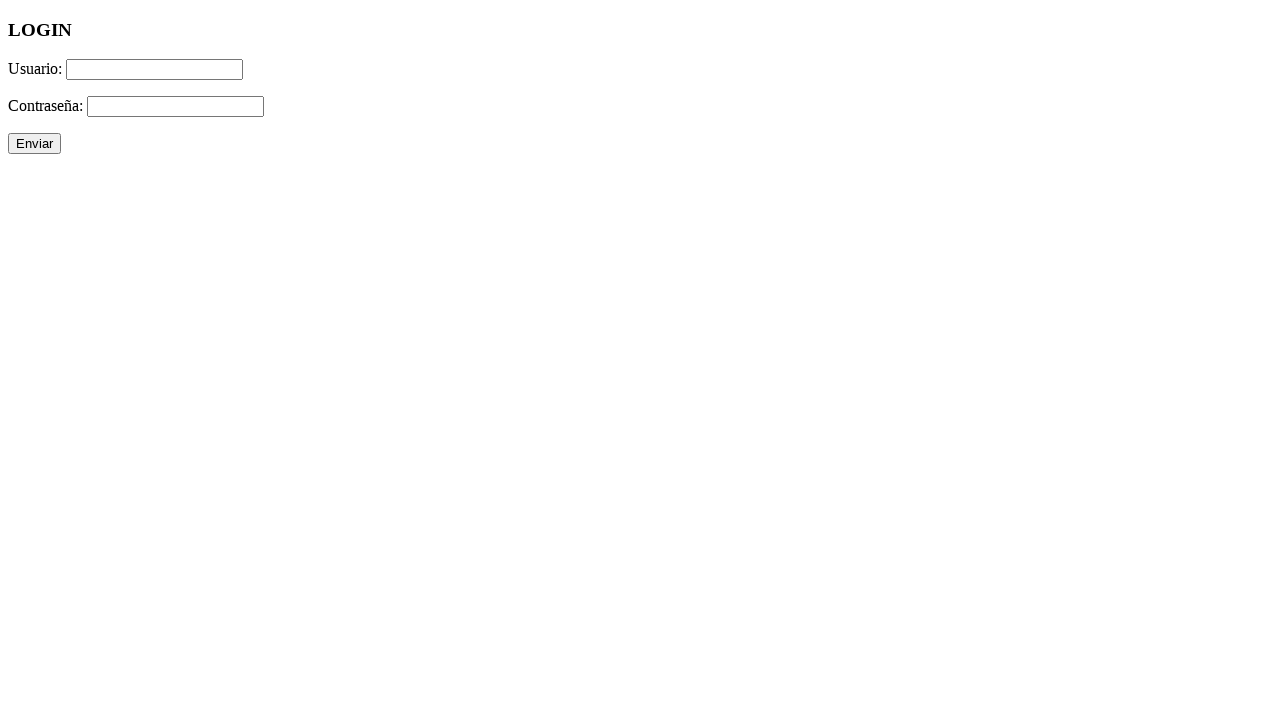

Filled username field with short value 'Ru' on #usuario
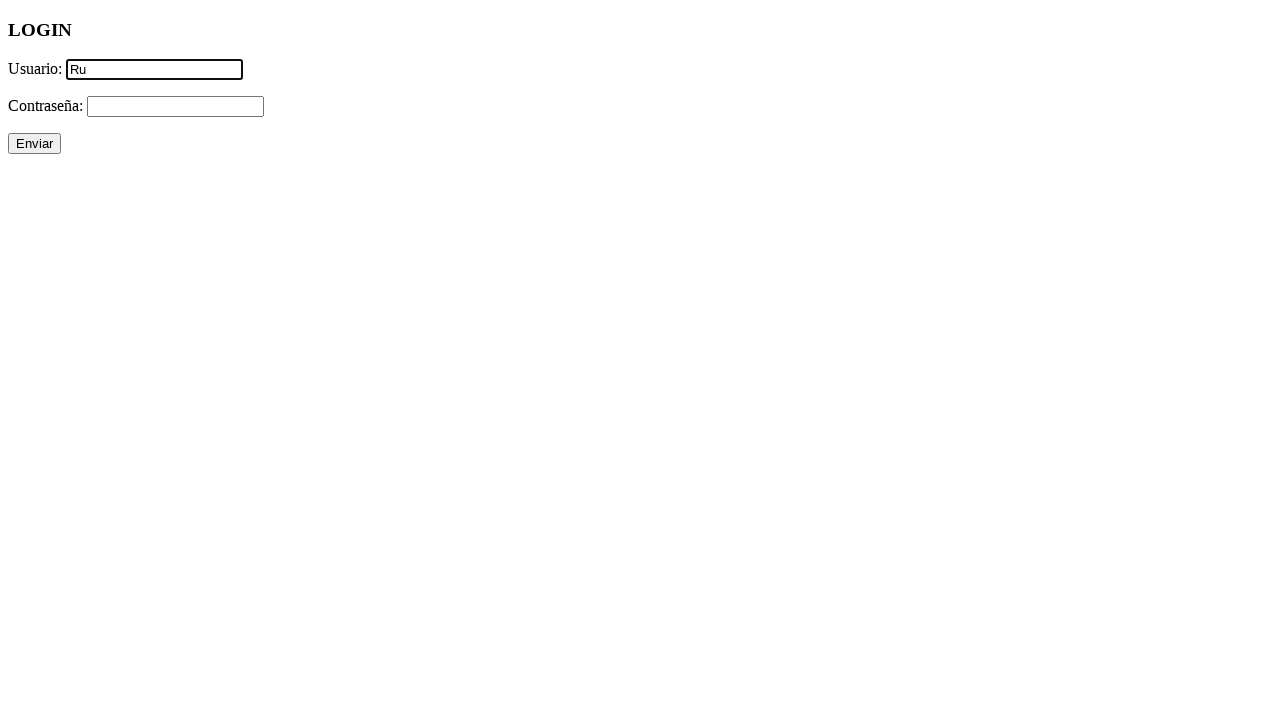

Filled password field with 'Contra123!' on #password
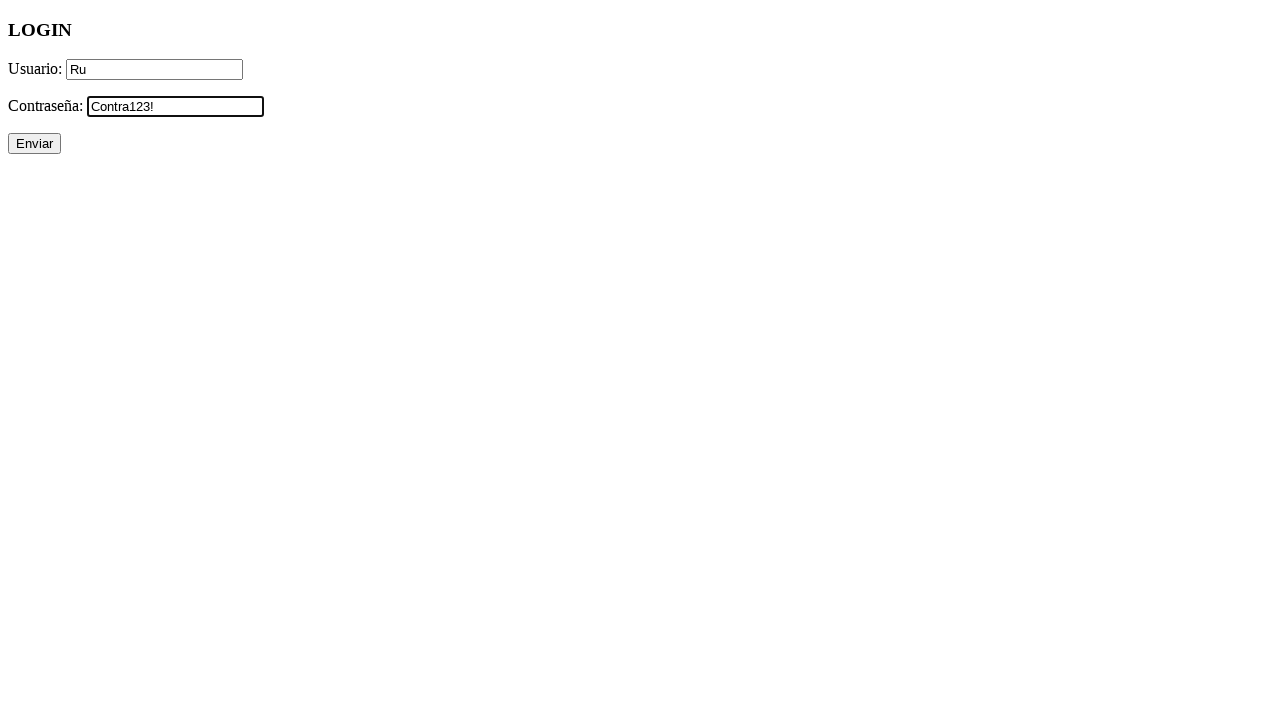

Clicked submit button to attempt login at (34, 144) on #enviar
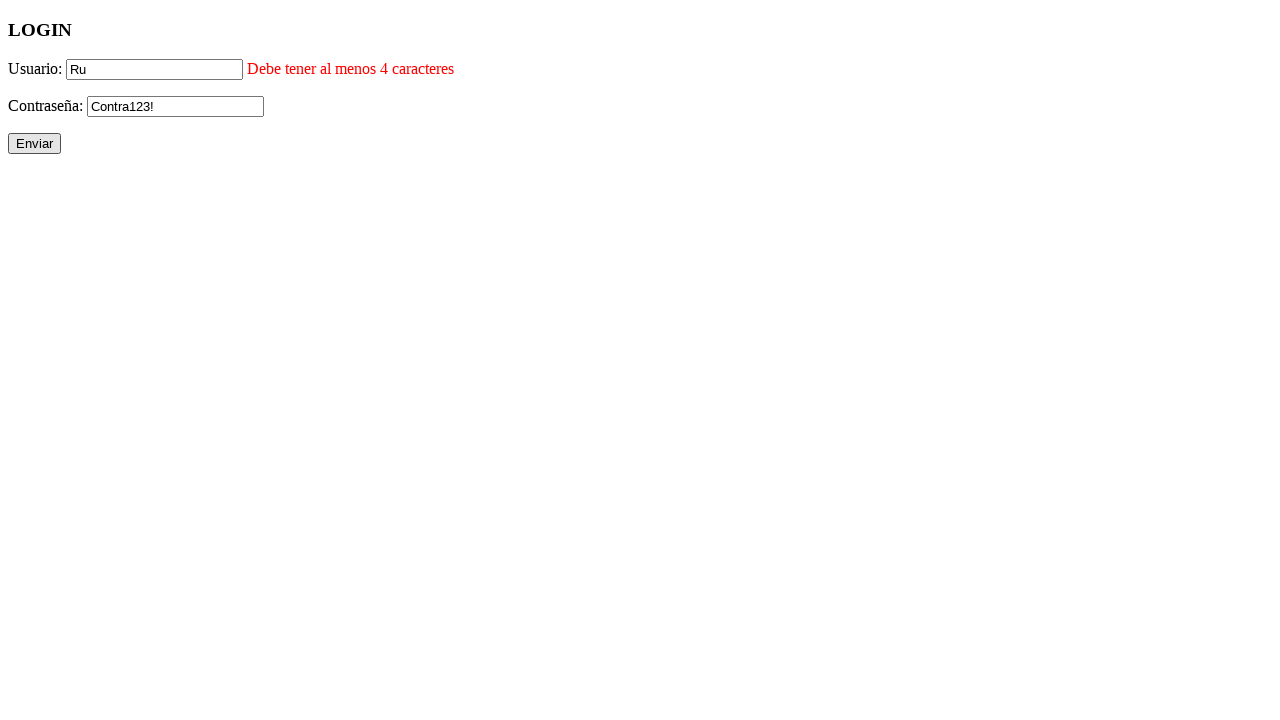

Username validation error message appeared
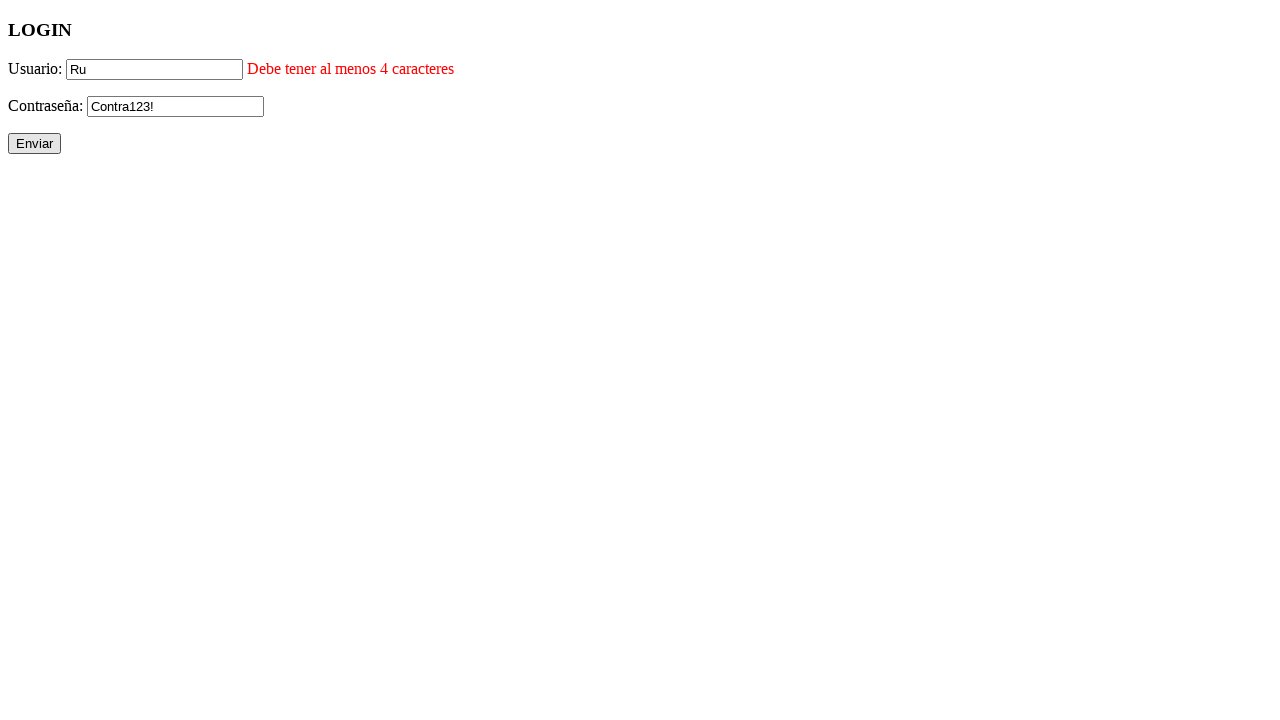

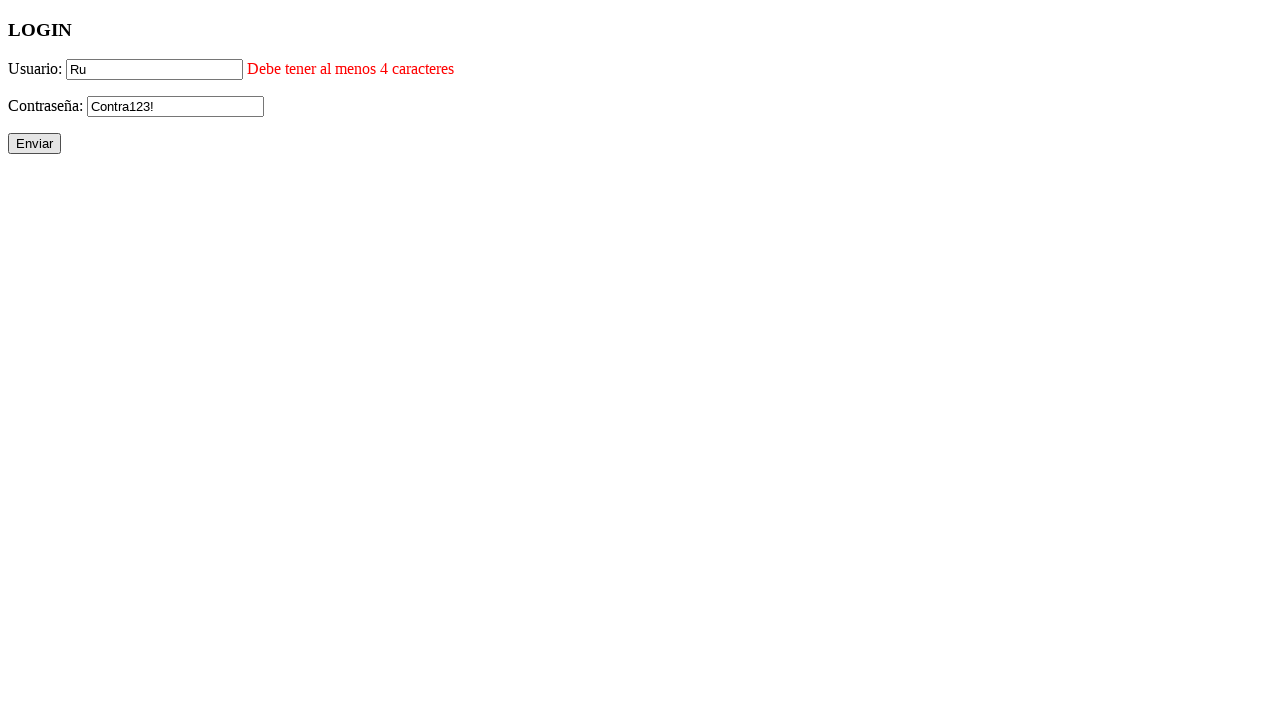